Navigates to YouTube and verifies that the page title contains "YouTube"

Starting URL: https://youtube.com

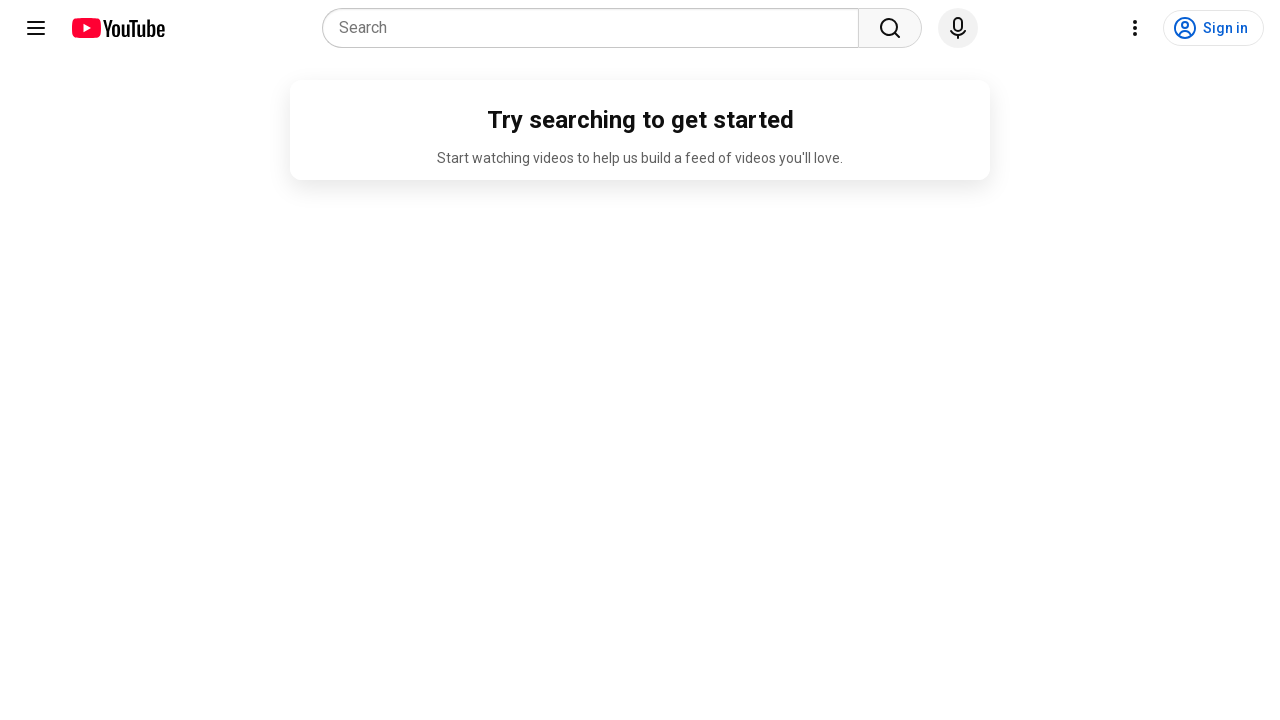

Navigated to https://youtube.com
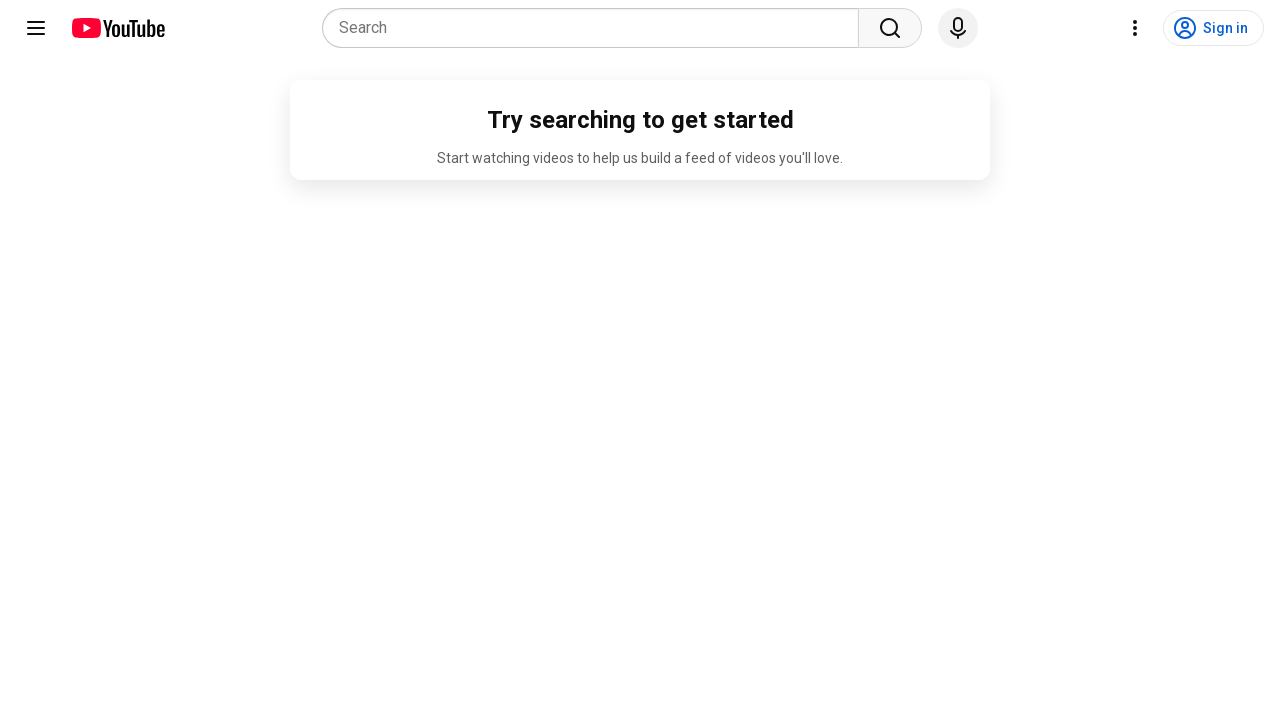

Verified that page title contains 'YouTube'
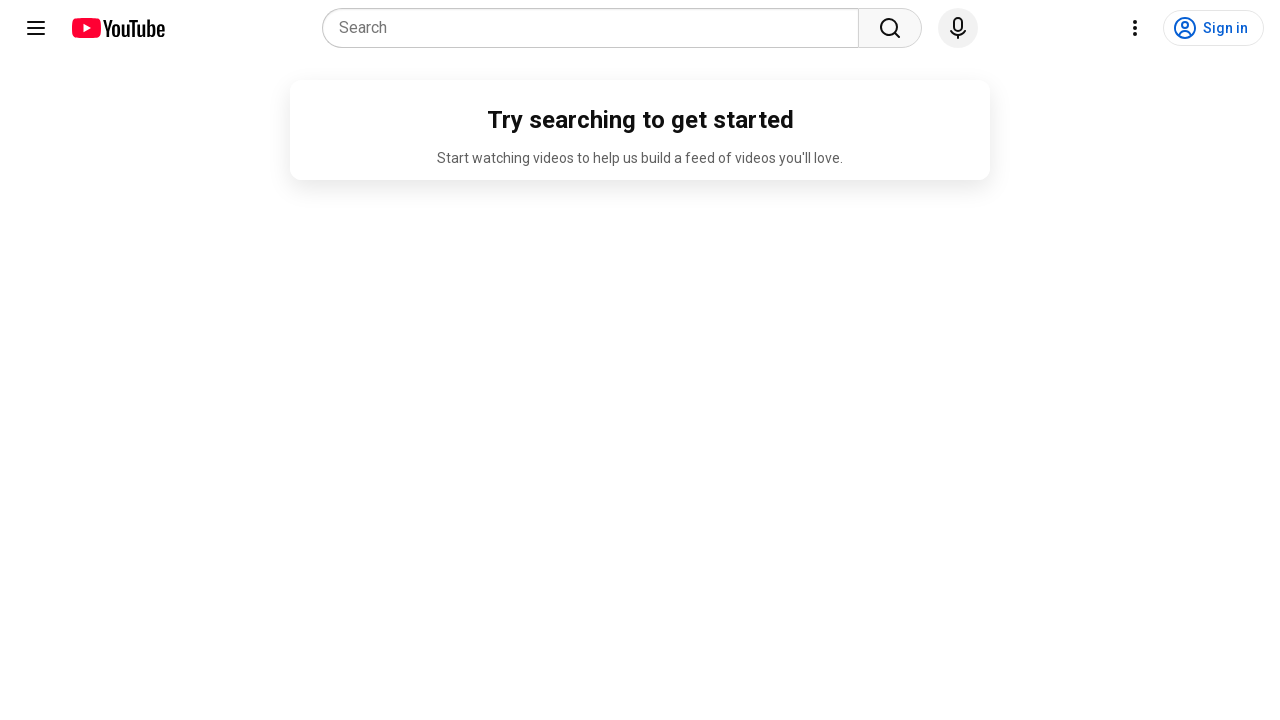

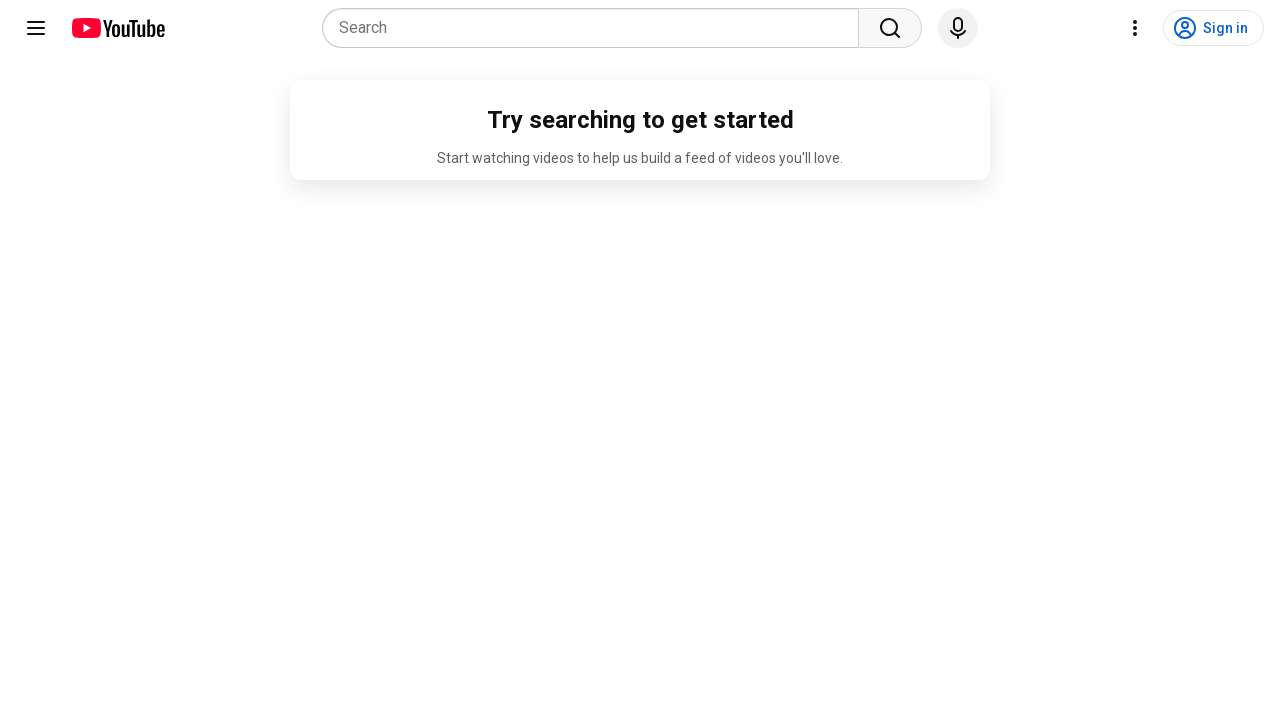